Fills out and submits a form with first name, last name, and email fields

Starting URL: https://secure-retreat-92358.herokuapp.com/

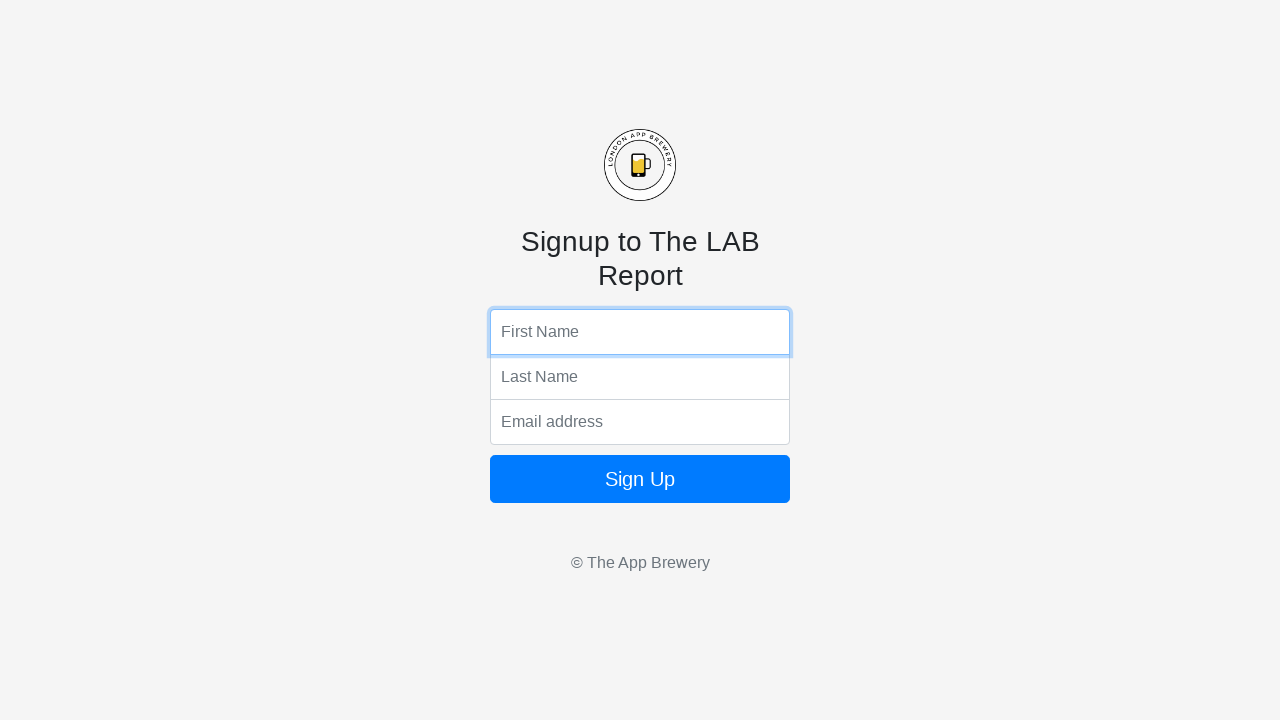

Filled first name field with 'Autumn' on input[name='fName']
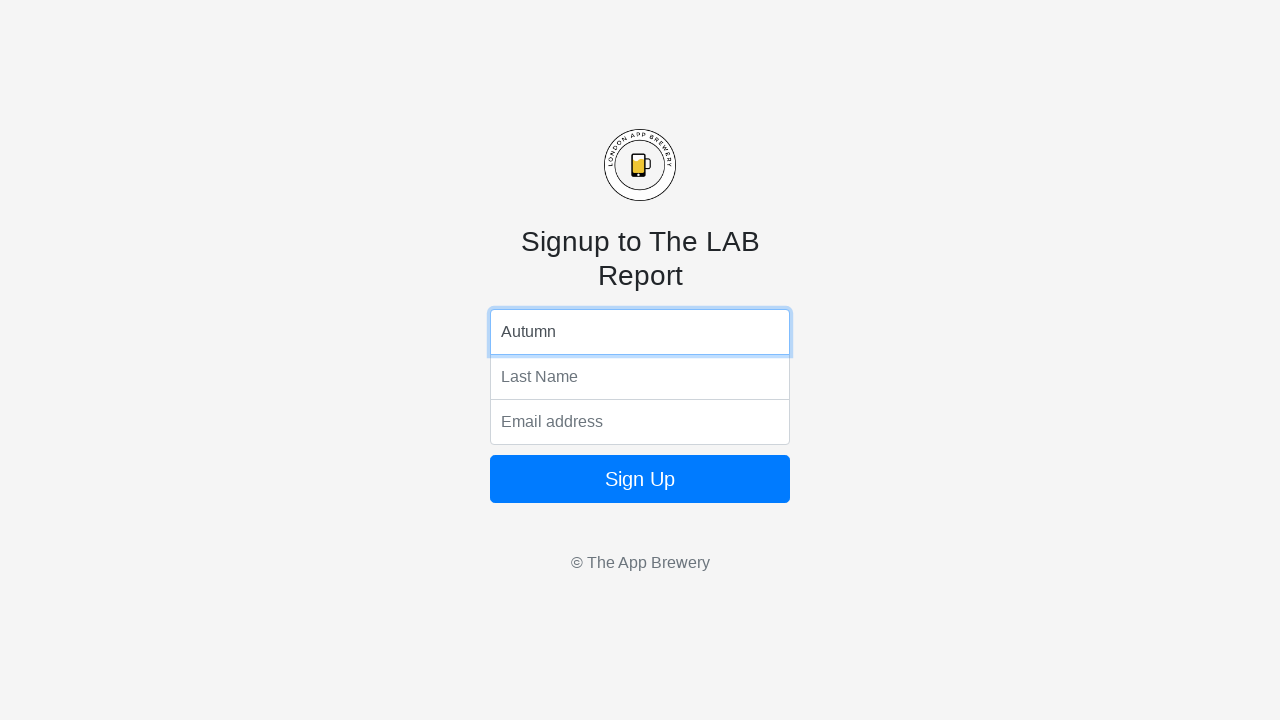

Filled last name field with 'T' on input[name='lName']
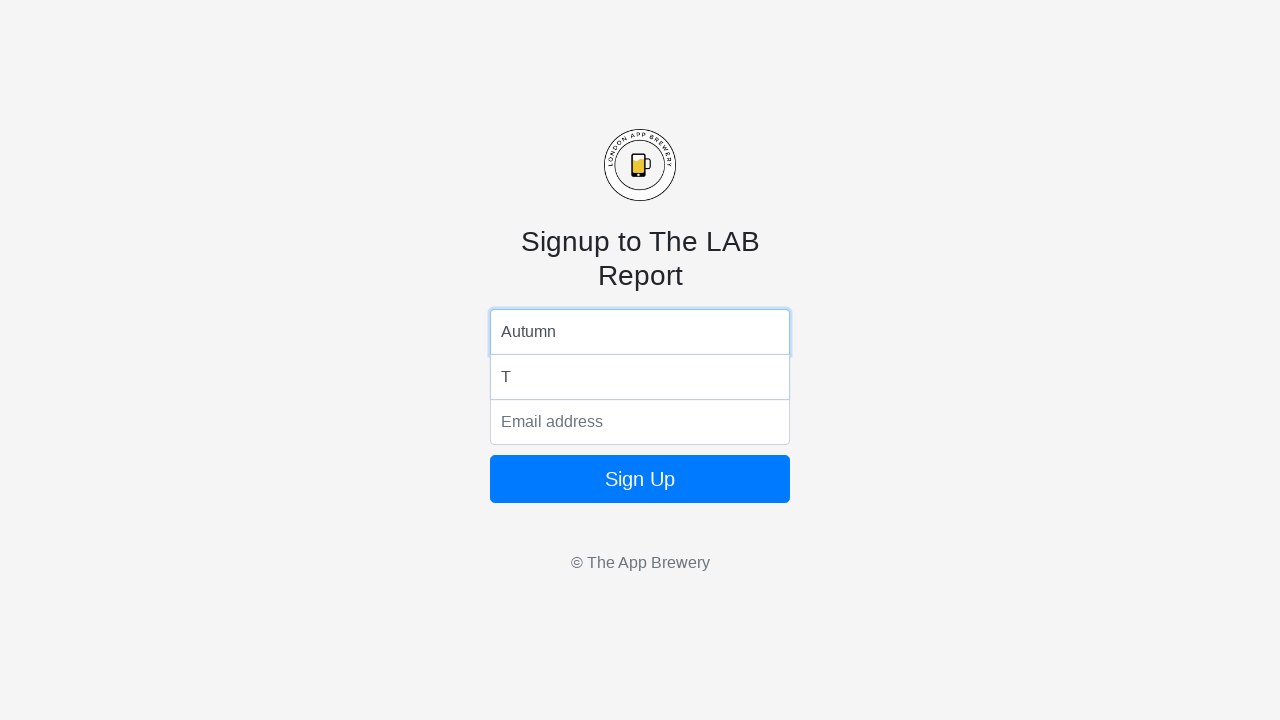

Filled email field with 'au_tiede@yahoo.com' on input[name='email']
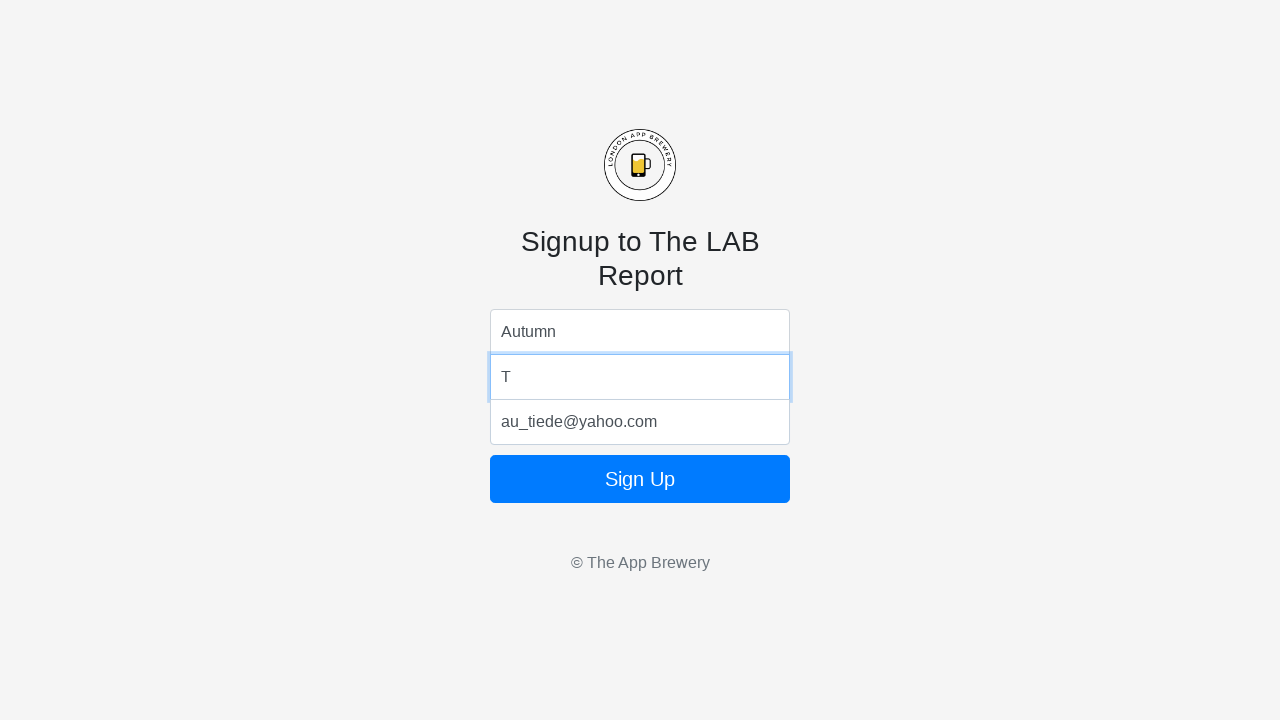

Clicked form submit button at (640, 479) on .form-signin button
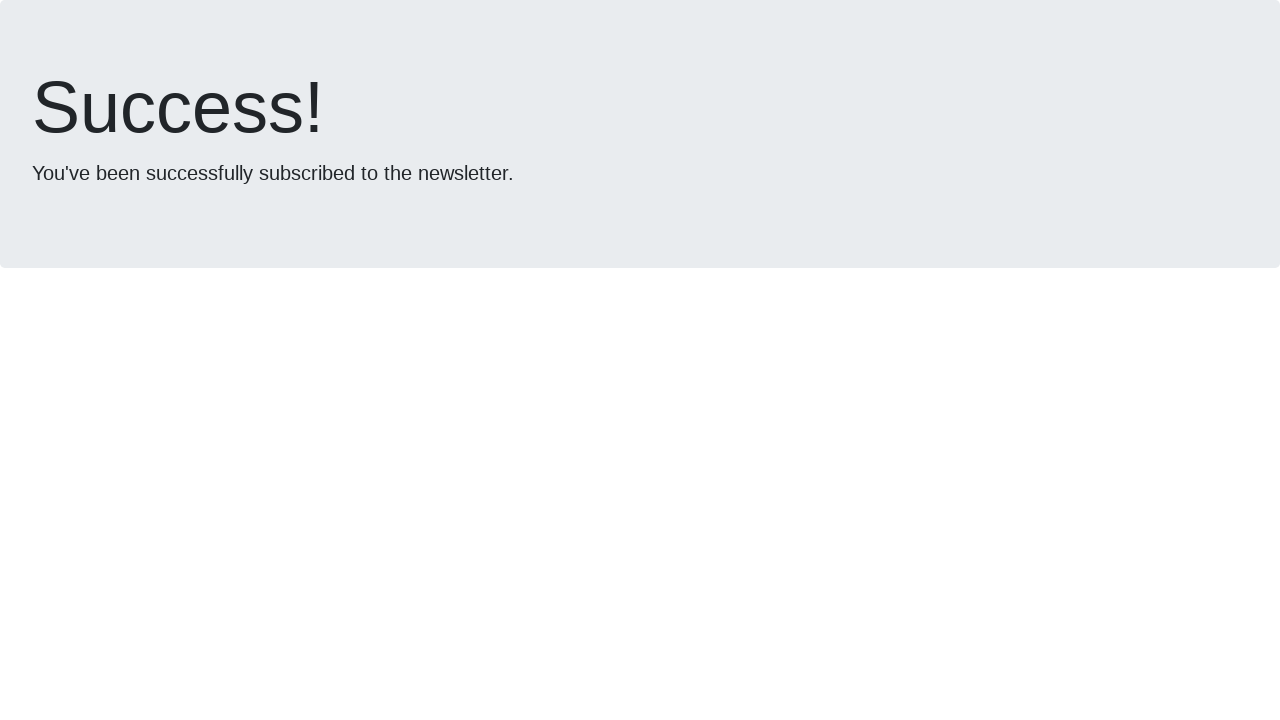

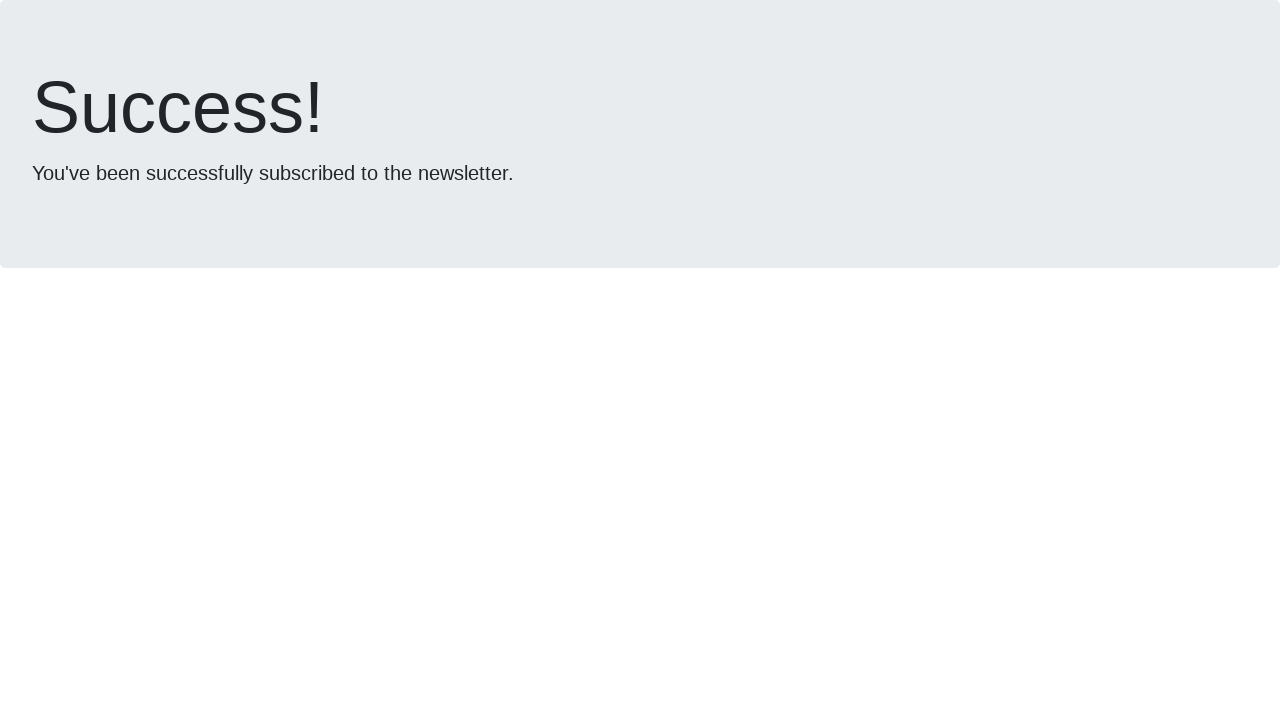